Tests window switching by clicking a link that opens a new window, switching to that window, and verifying the h1 heading text on the new page.

Starting URL: https://the-internet.herokuapp.com/iframe

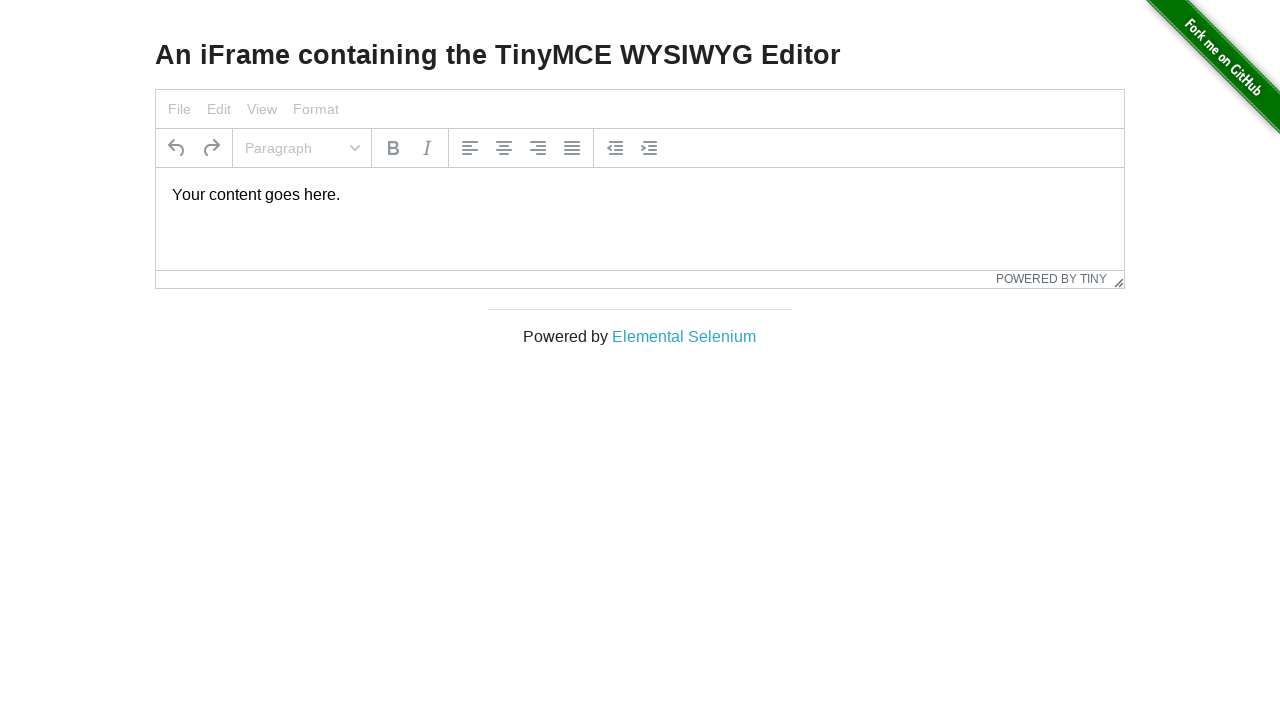

Navigated to https://the-internet.herokuapp.com/iframe
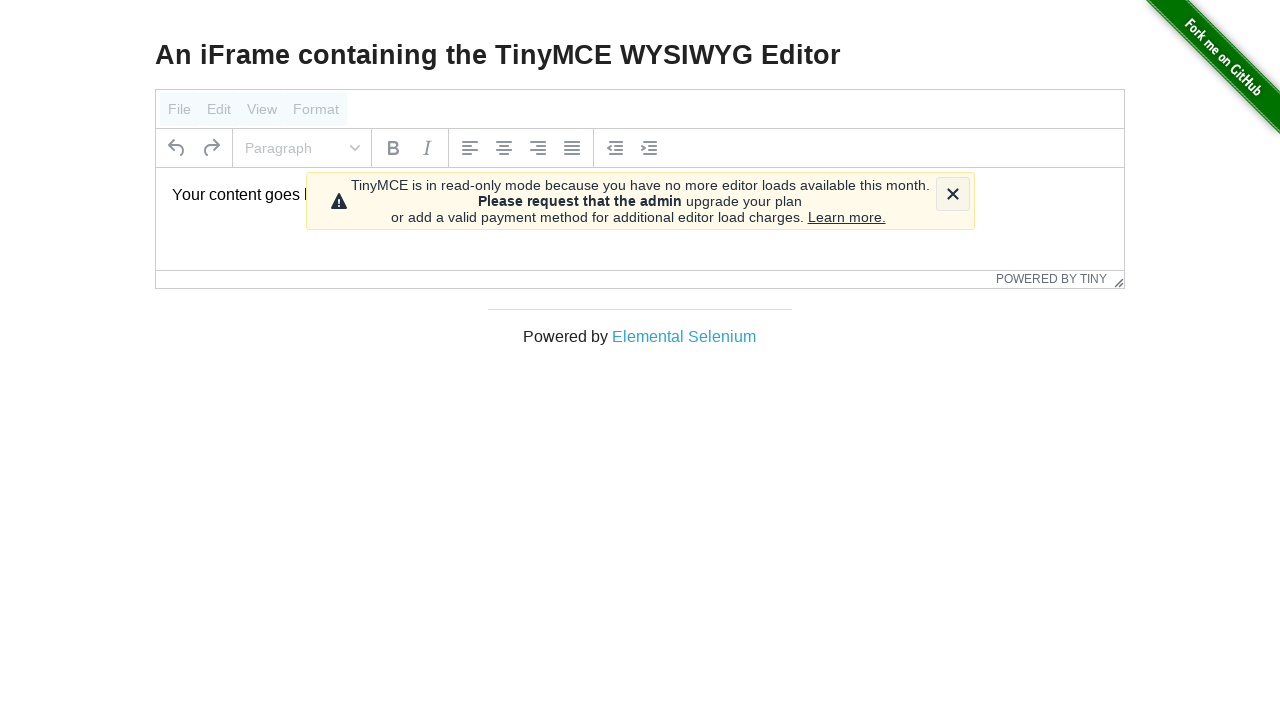

Clicked 'Elemental Selenium' link to open new window at (684, 336) on text=Elemental Selenium
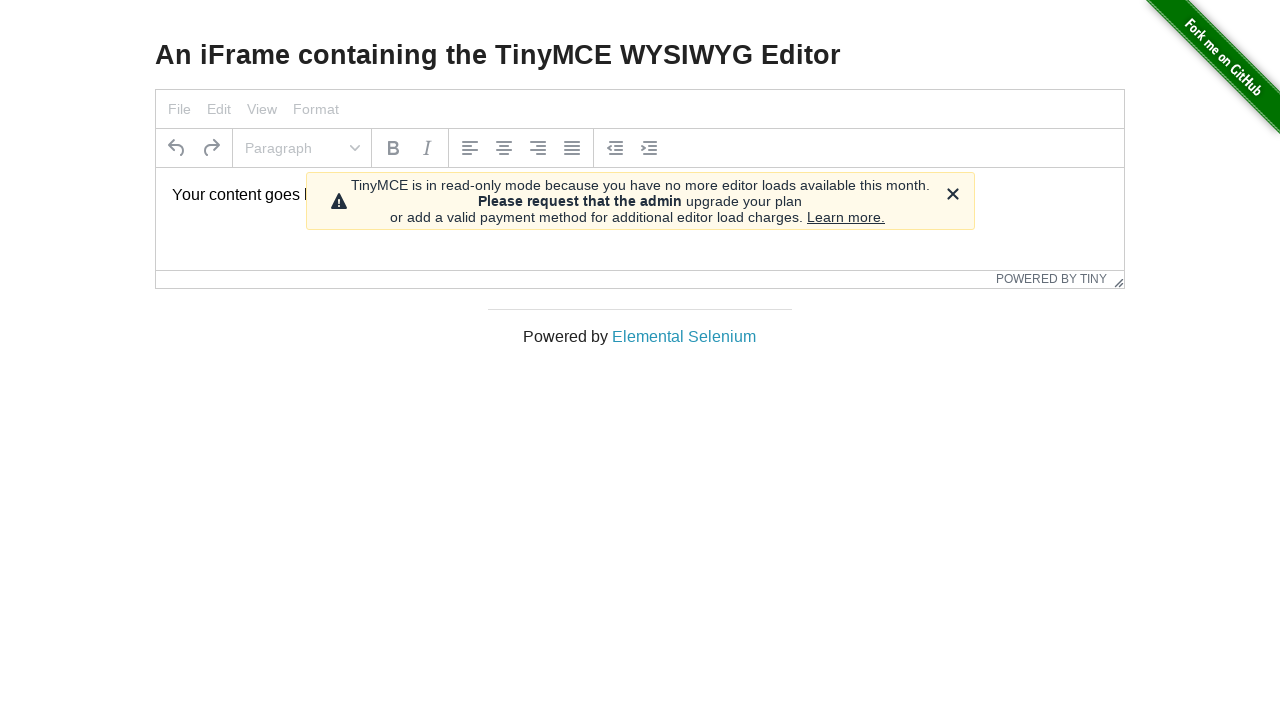

Switched to new window/page
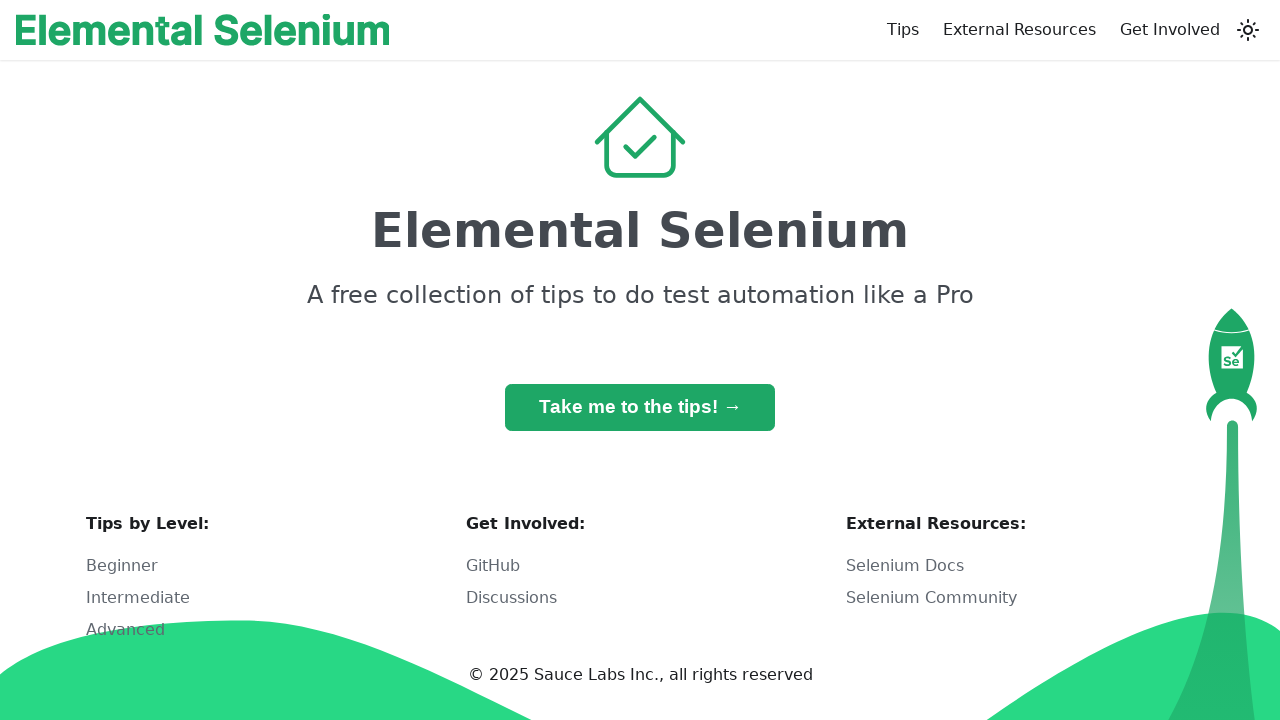

New page fully loaded
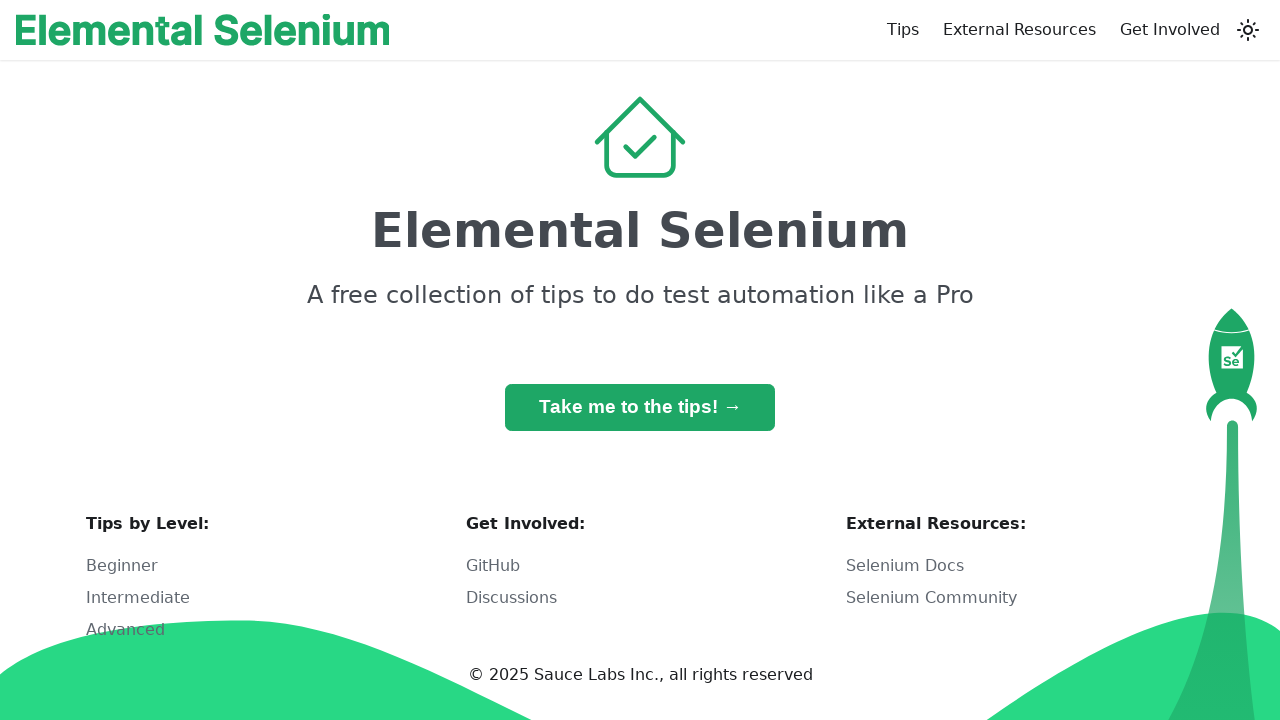

Retrieved h1 heading text: 'Elemental Selenium'
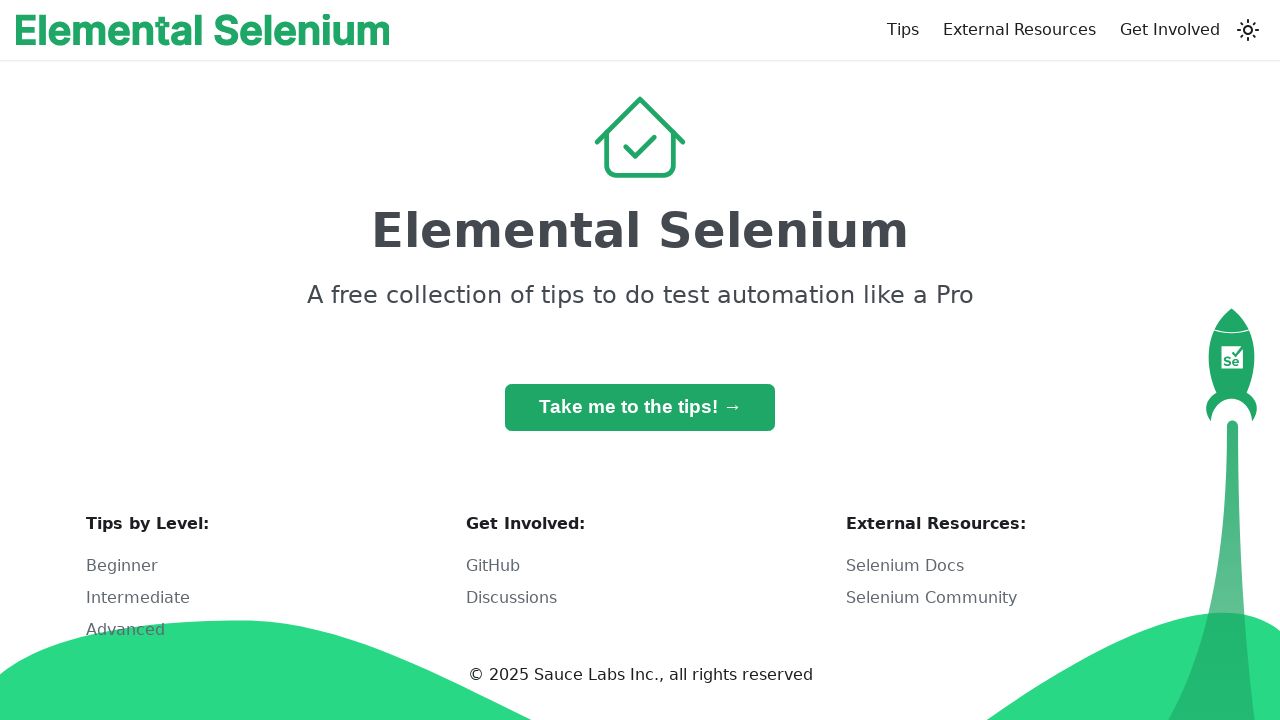

Verified h1 heading text matches 'Elemental Selenium'
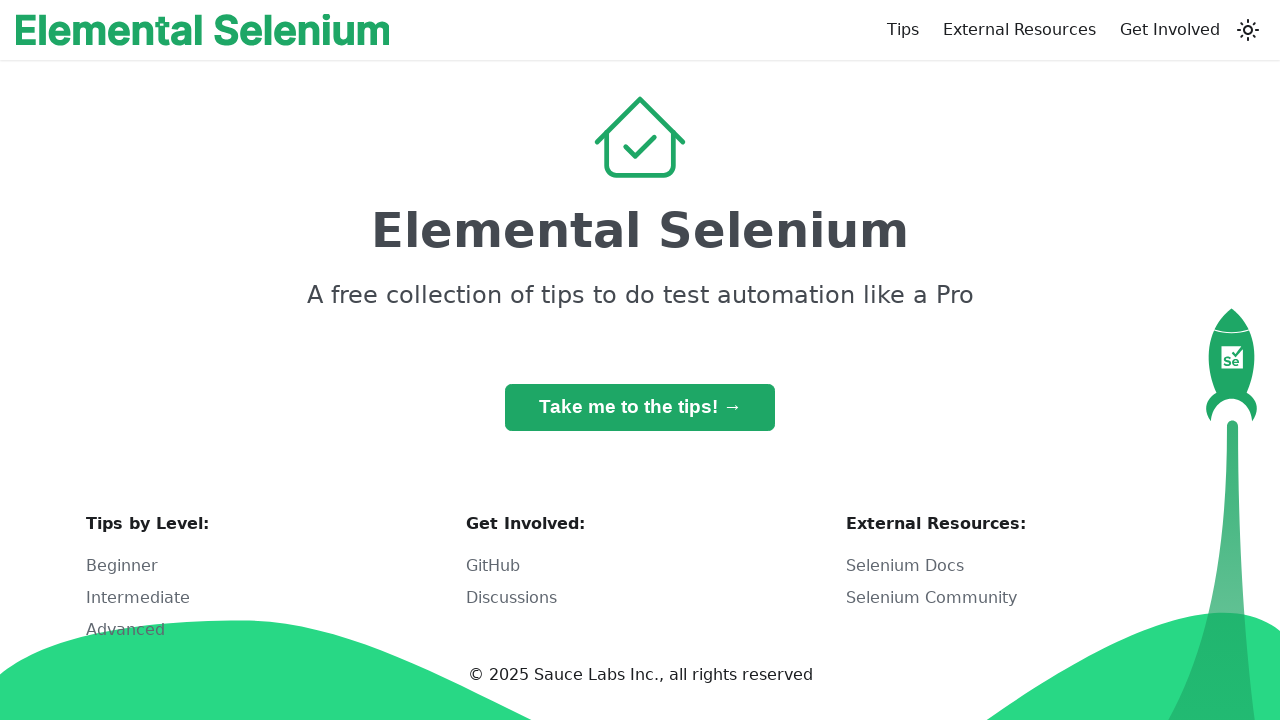

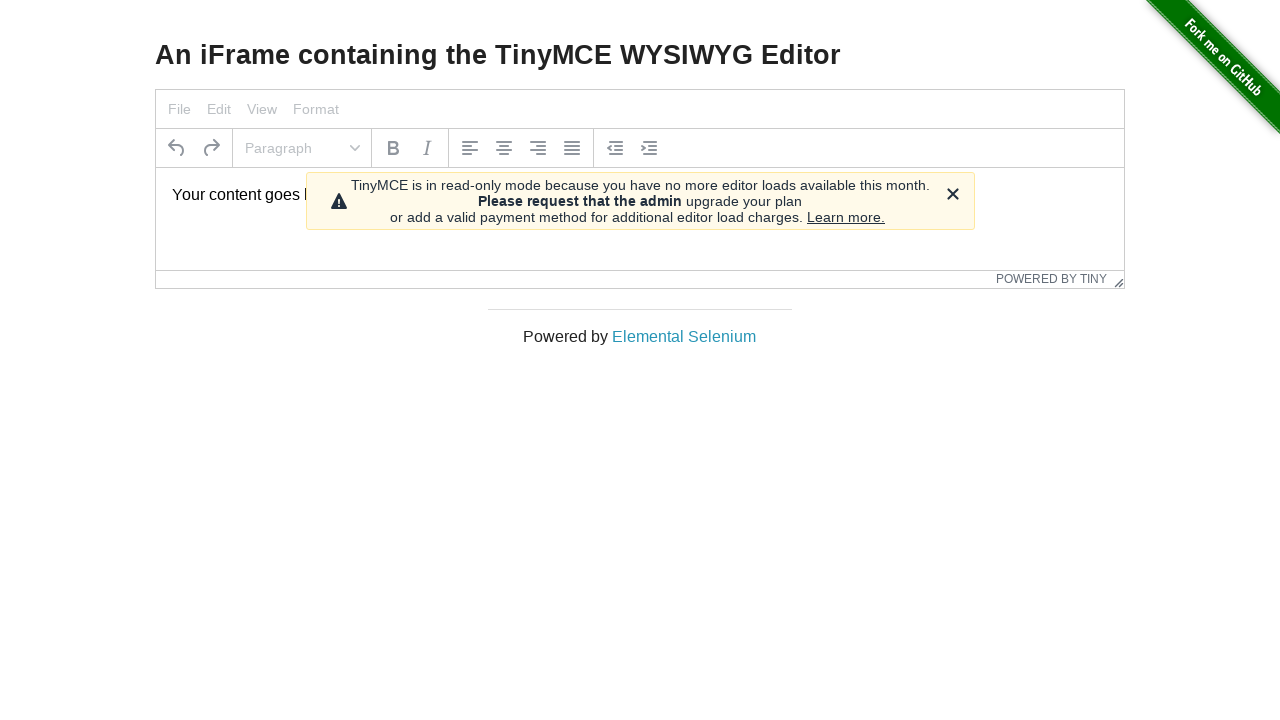